Tests a todo list application by checking existing items and adding a new item to the list

Starting URL: https://lambdatest.github.io/sample-todo-app/

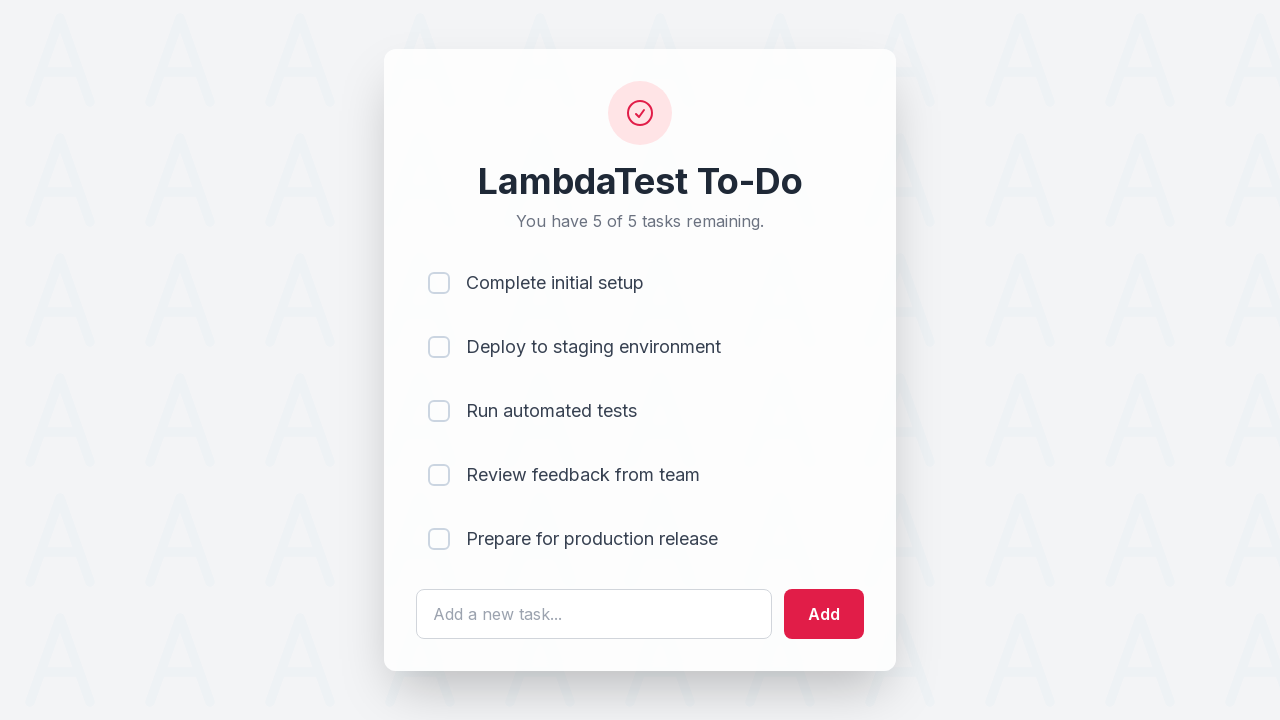

Clicked first todo item checkbox at (439, 283) on input[name='li1']
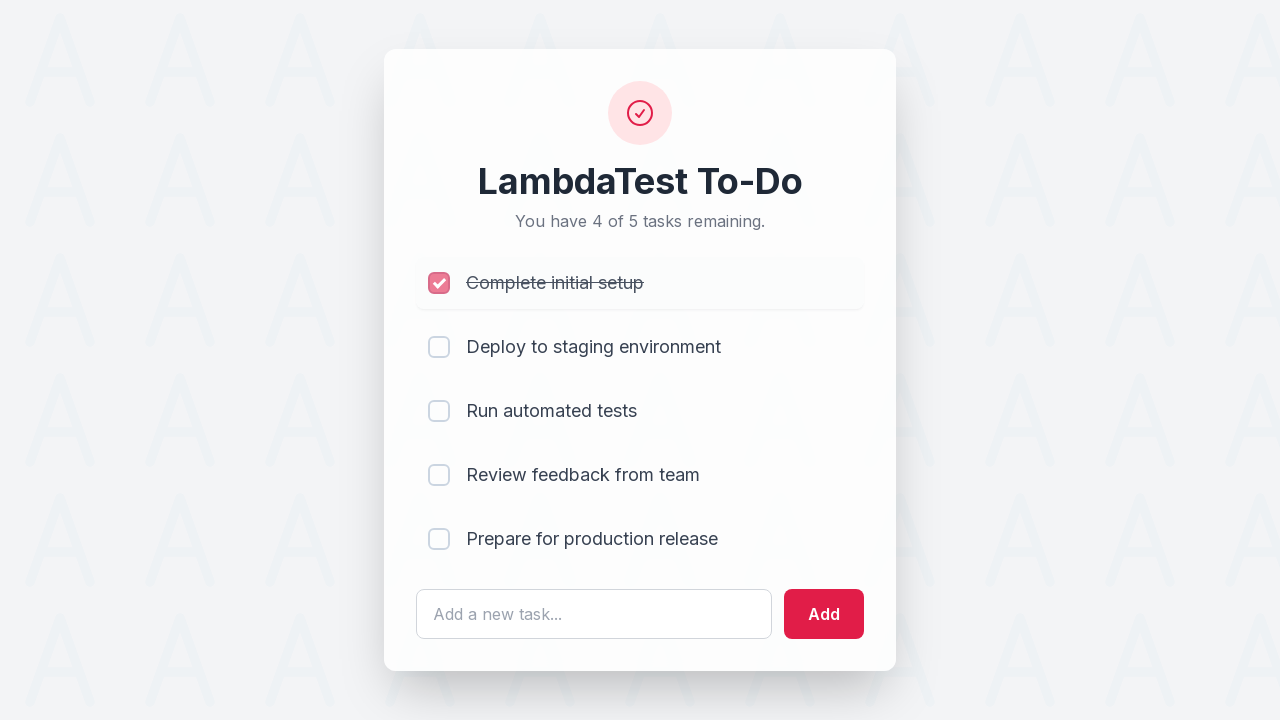

Clicked second todo item checkbox at (439, 347) on input[name='li2']
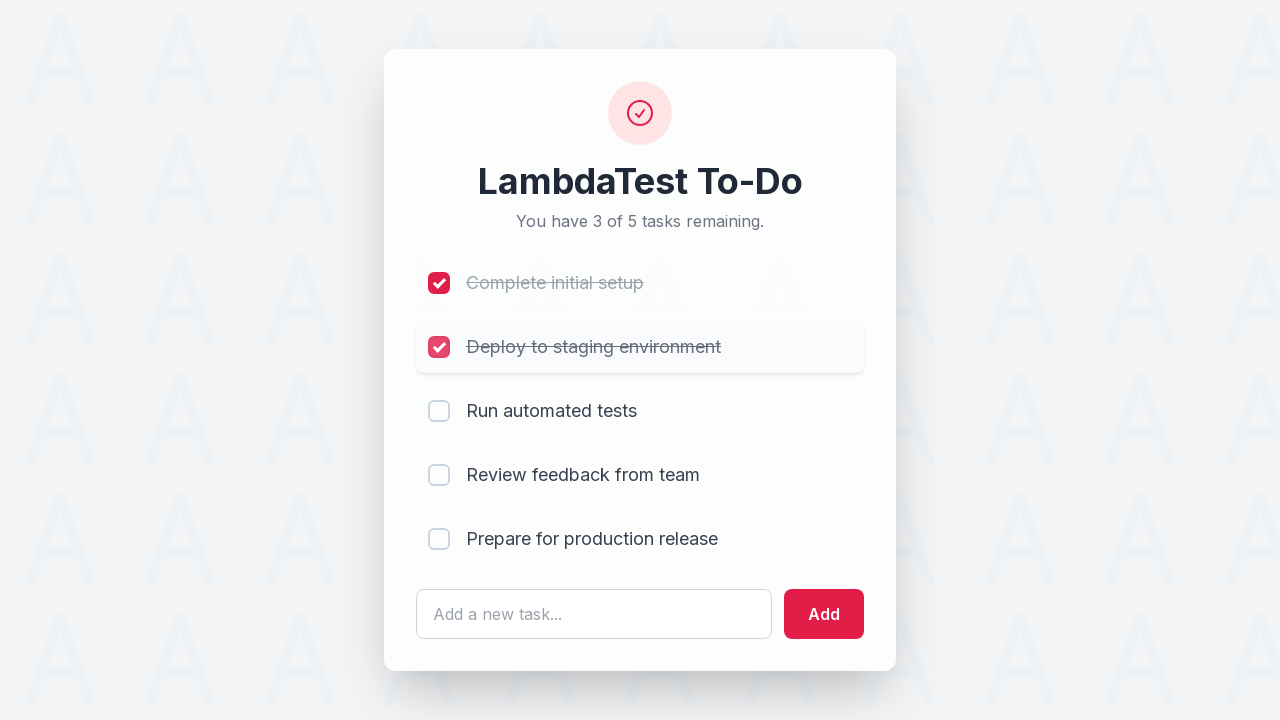

Filled todo input field with 'Yey, Let's add it to list' on #sampletodotext
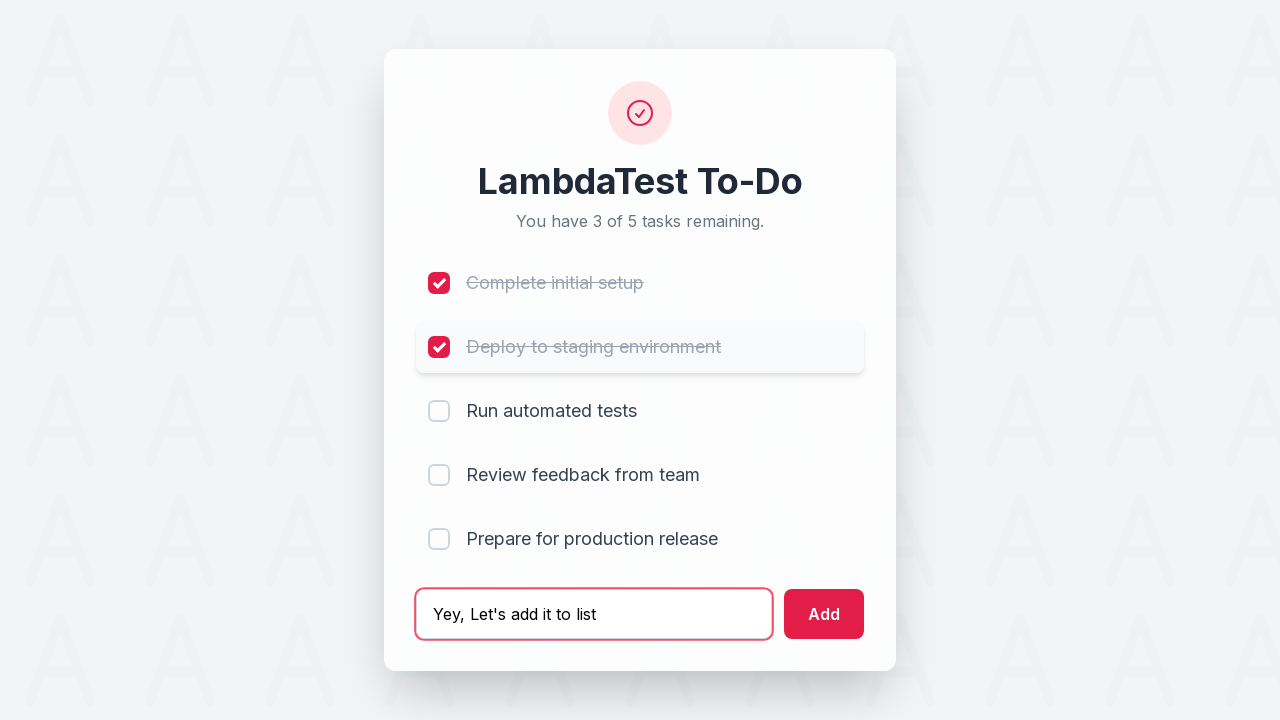

Clicked add button to create new todo item at (824, 614) on #addbutton
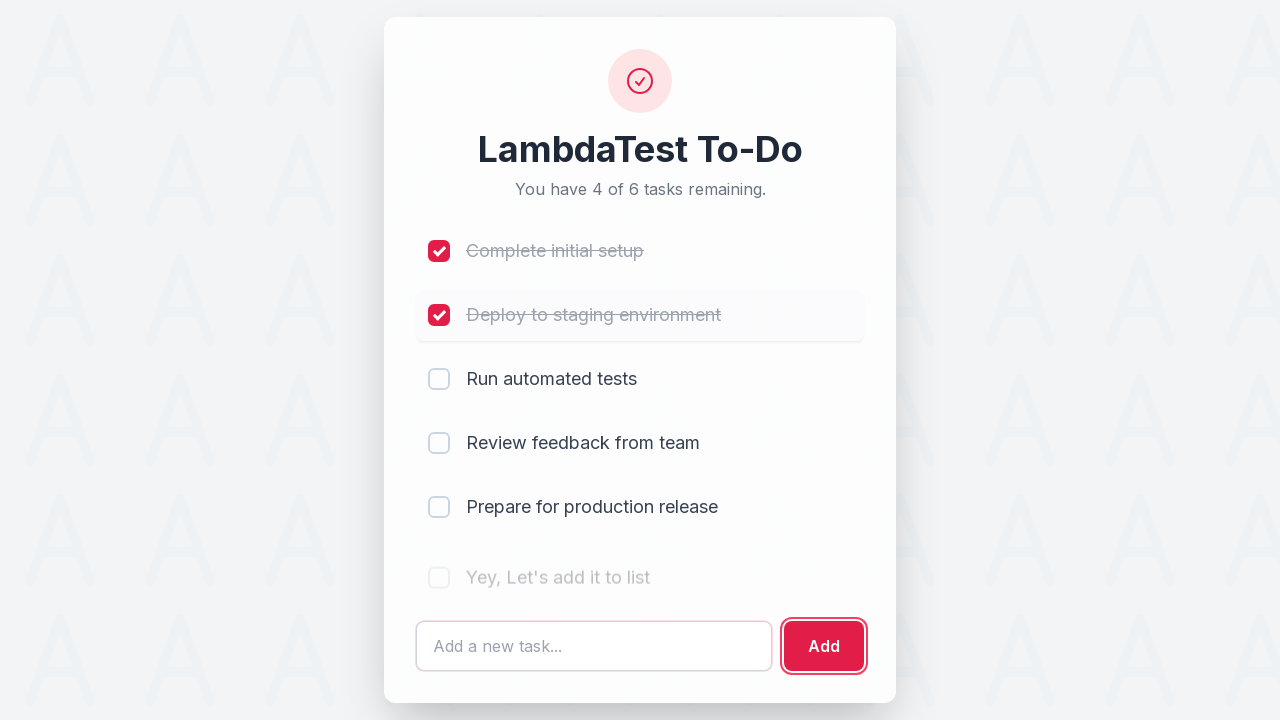

Verified new todo item was added to the list
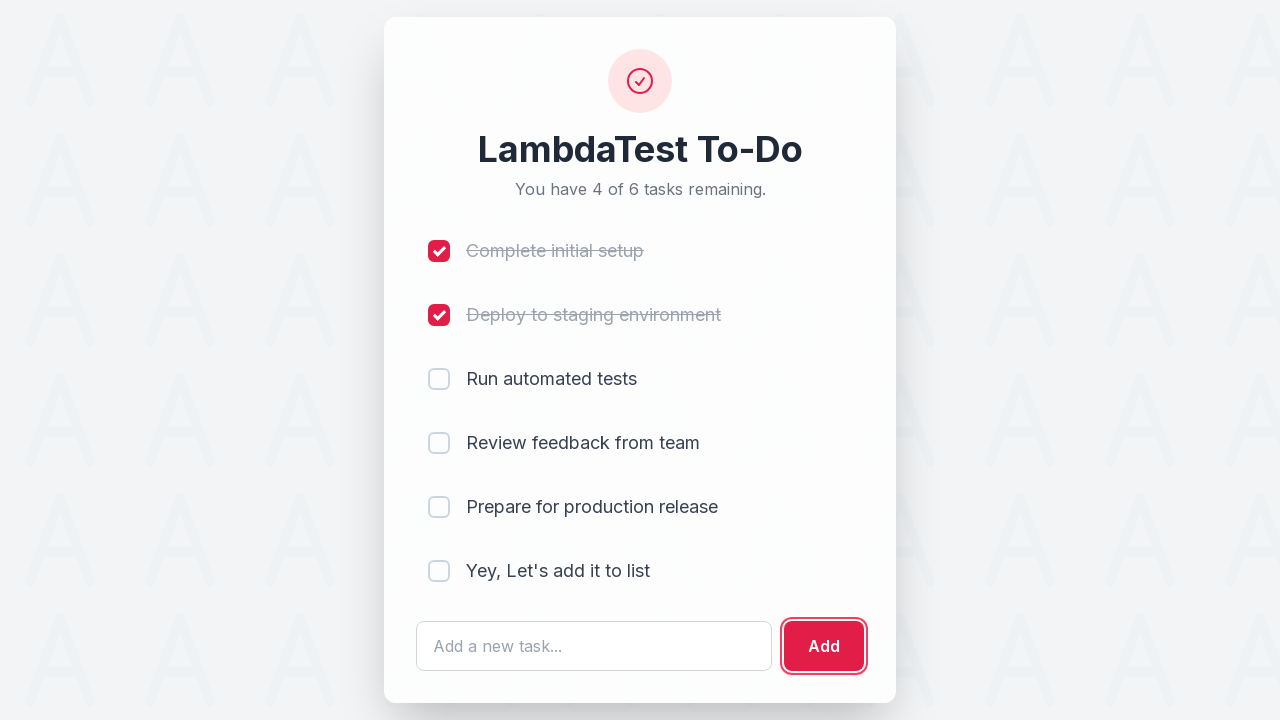

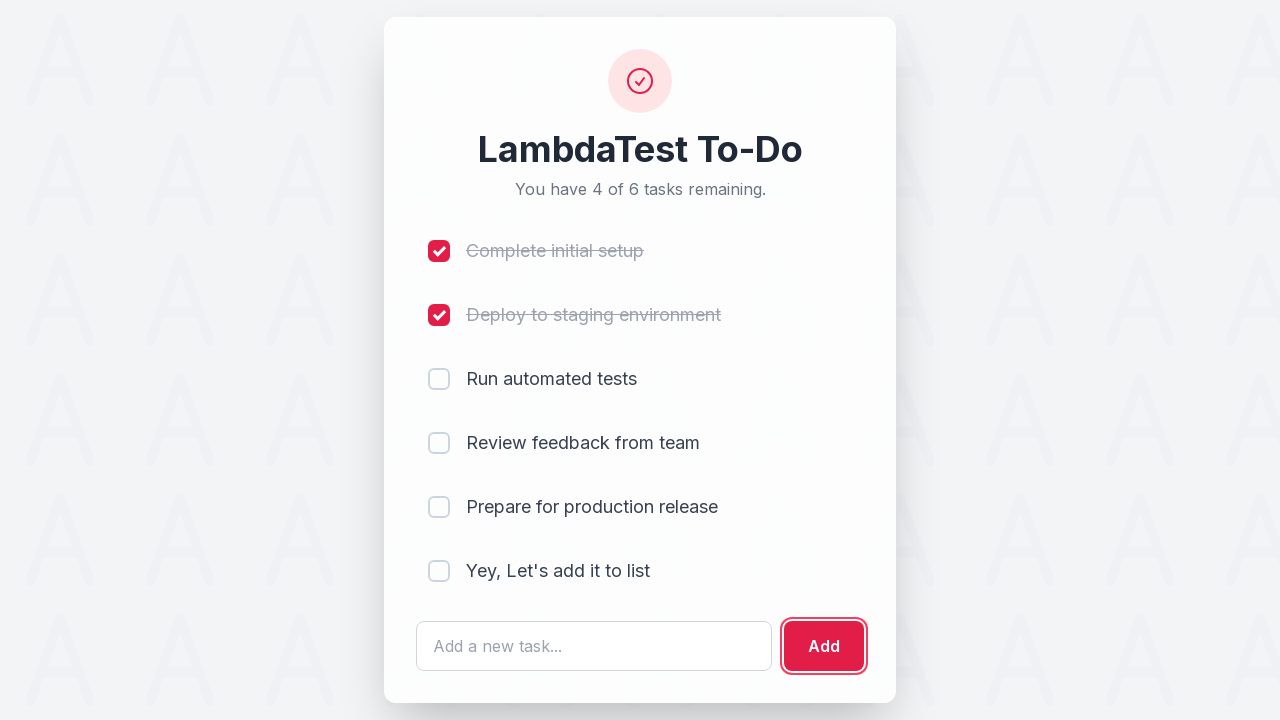